Tests marking a todo with a star by adding a todo and clicking the star icon

Starting URL: https://devmountain.github.io/qa_todos/

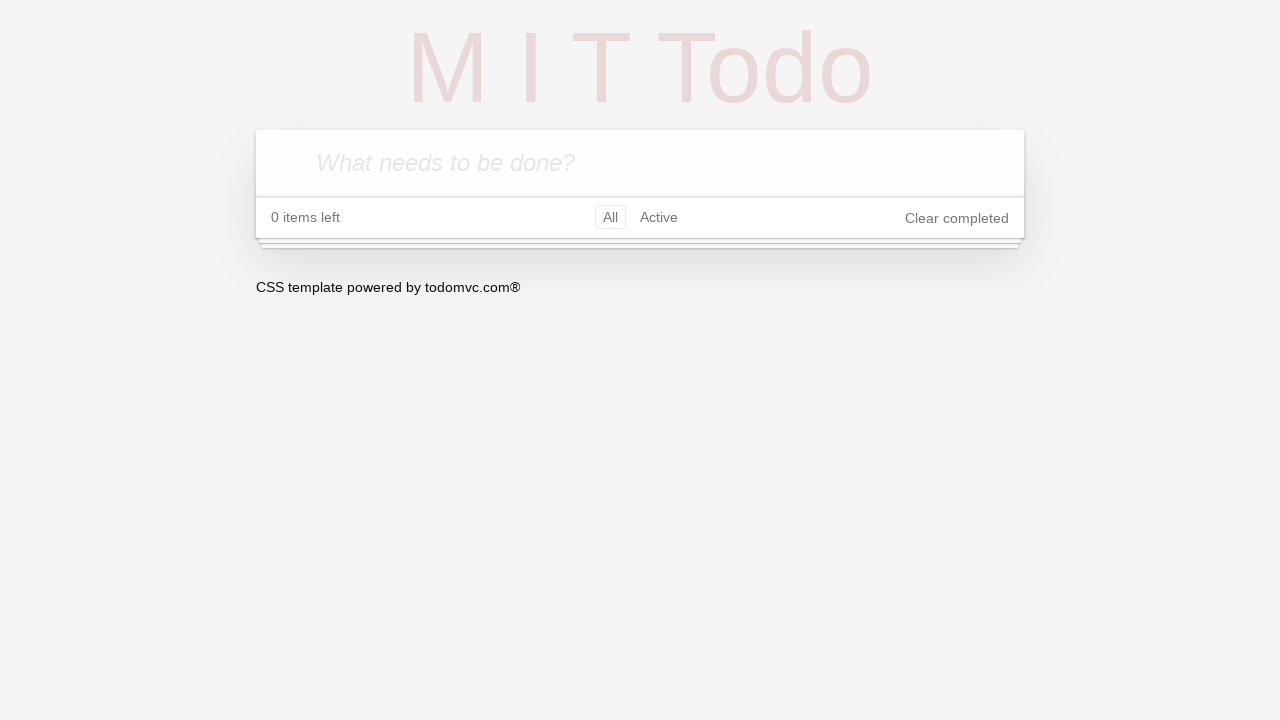

Waited for new todo input field to load
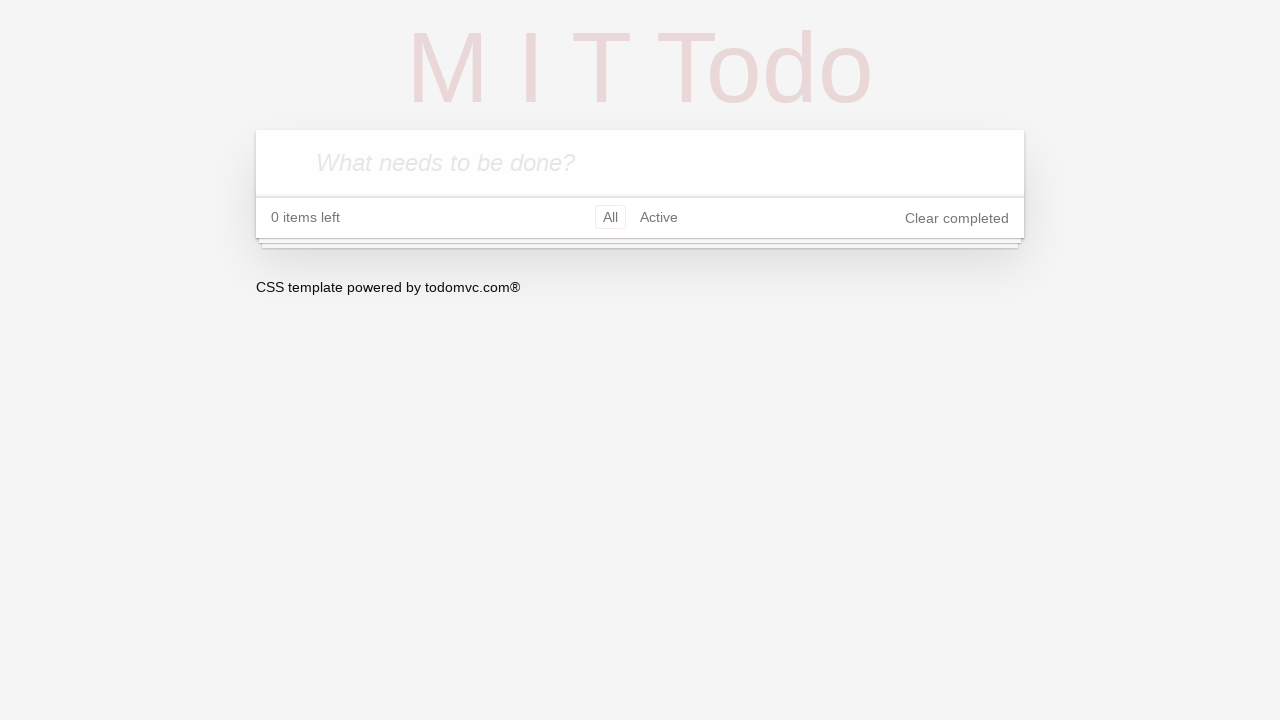

Filled new todo input field with 'Todo Item 1' on .new-todo
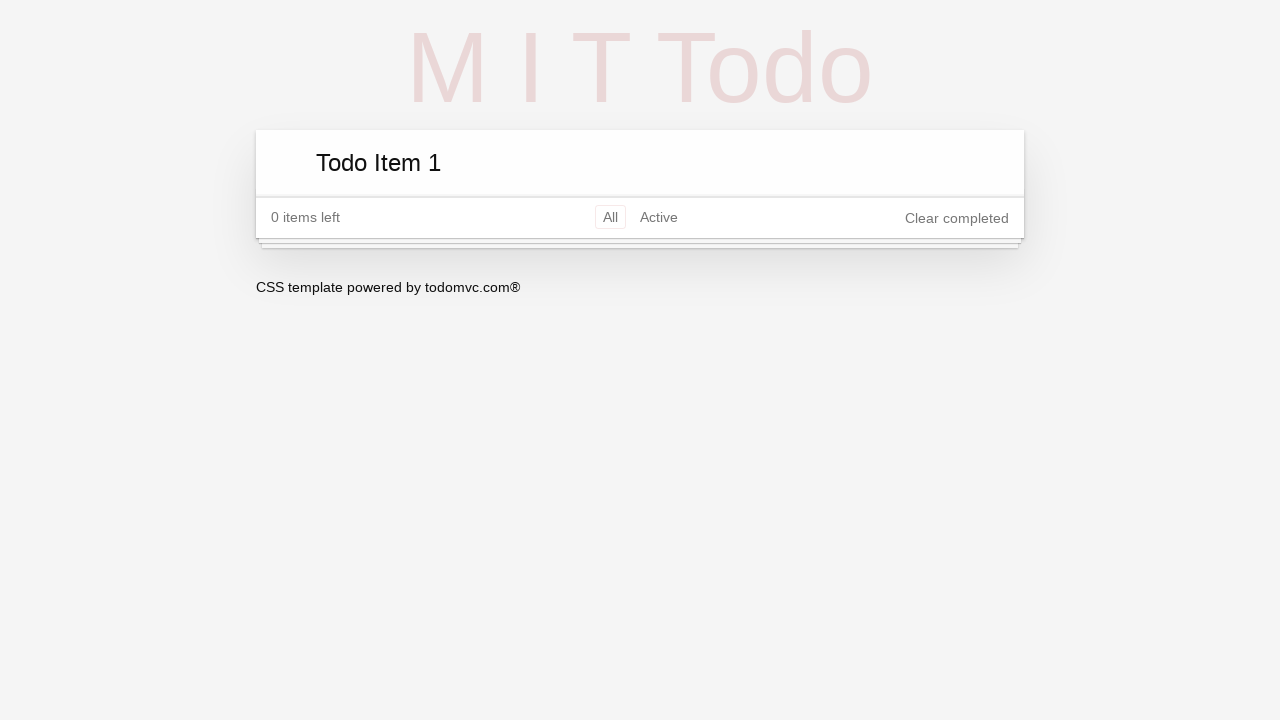

Pressed Enter to add the todo item on .new-todo
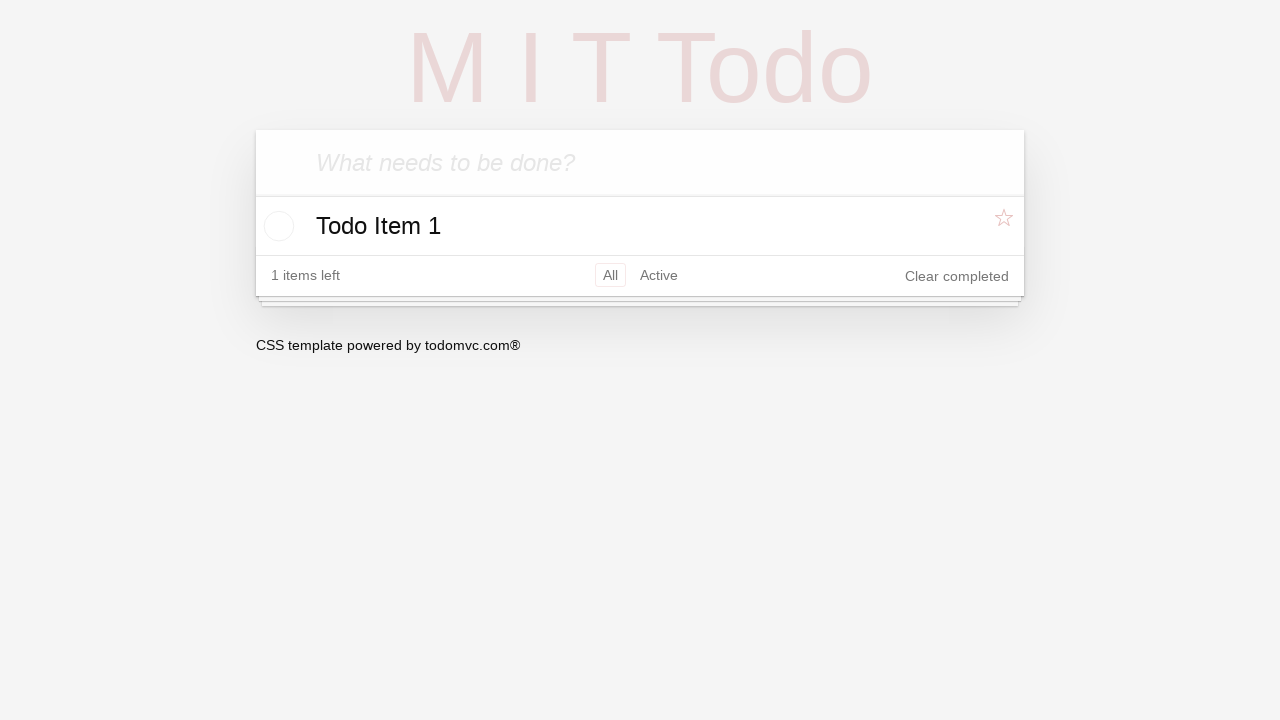

Waited for star icon to appear
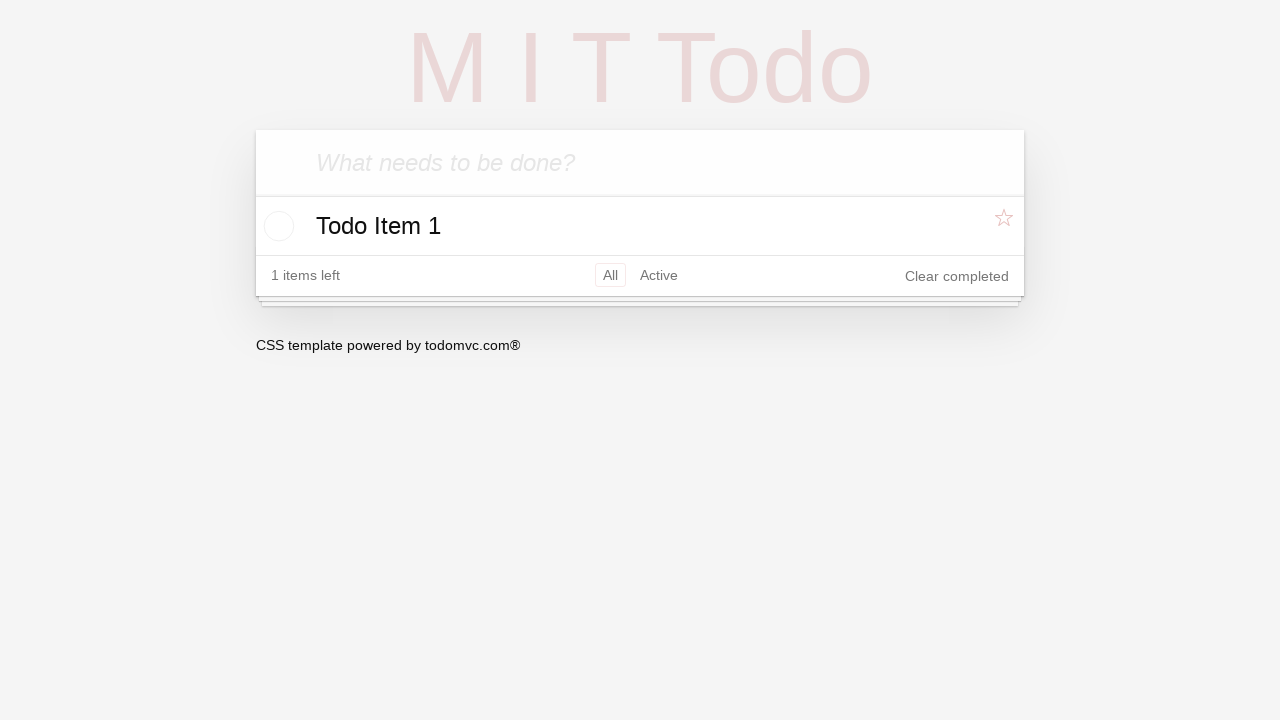

Clicked star icon to mark todo with a star at (1004, 217) on svg
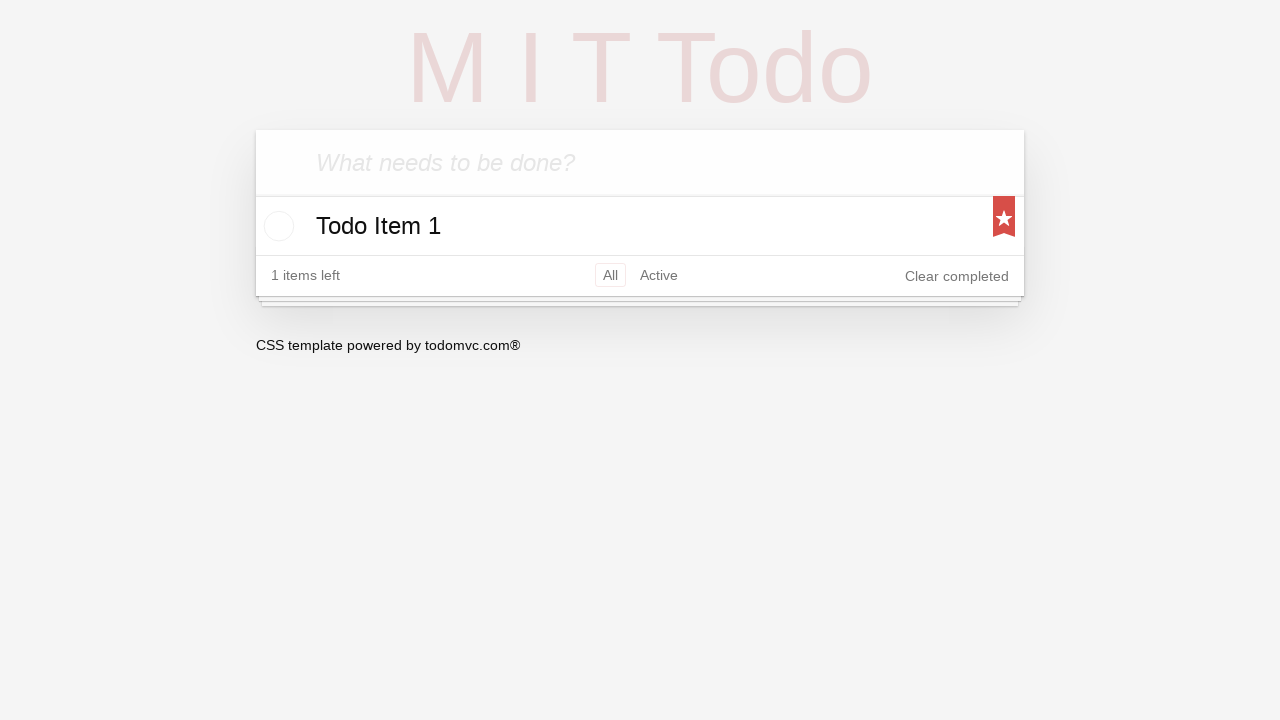

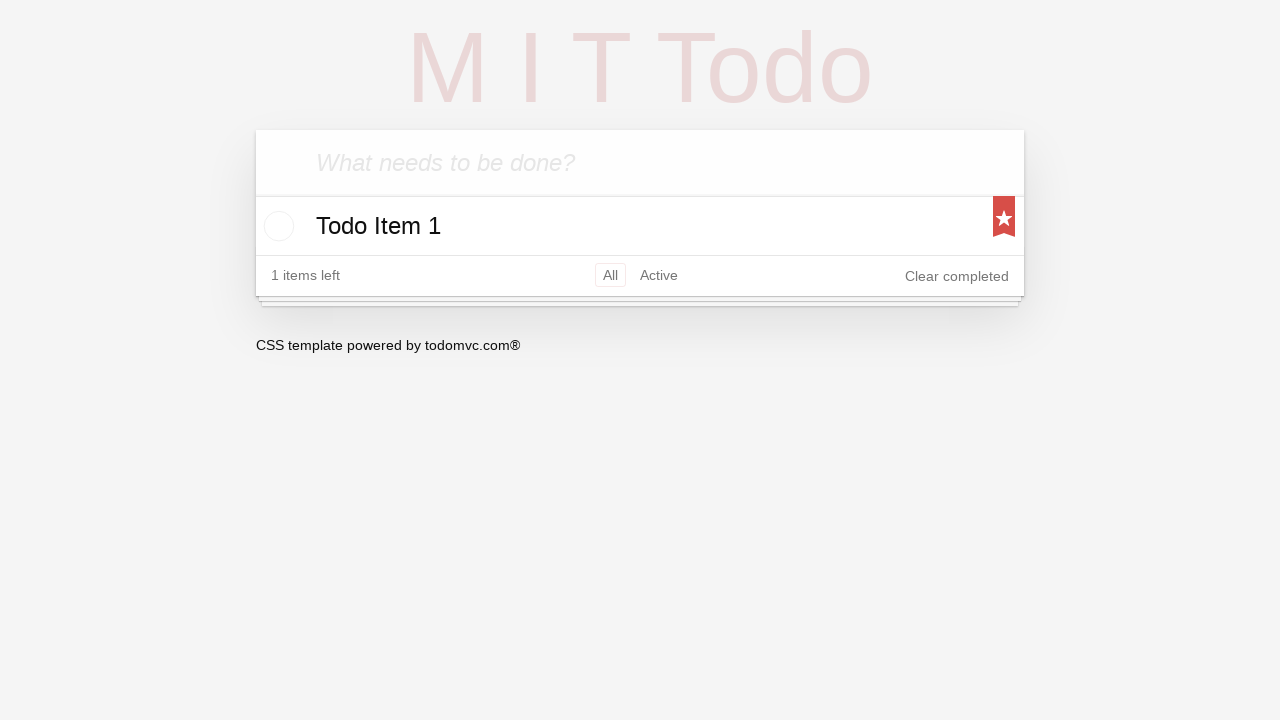